Navigates to a Spanish consulate services page, clicks on a link to select date and time ("ELEGIR FECHA Y HORA"), handles potential popups, and clicks a continue button to proceed through the appointment flow.

Starting URL: https://www.exteriores.gob.es/Consulados/miami/es/ServiciosConsulares/Paginas/Ley-de-Memoria-Democr%C3%A1tica-supuesto-1A.aspx

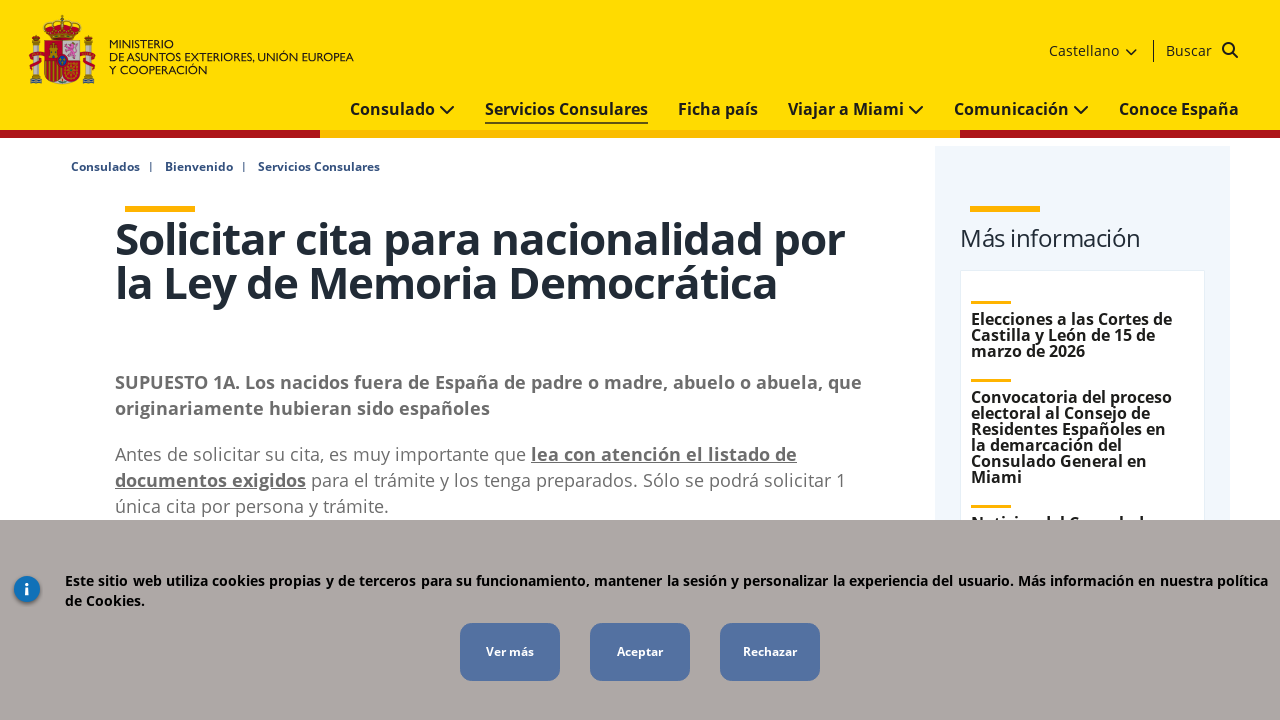

Waited for page to load (networkidle)
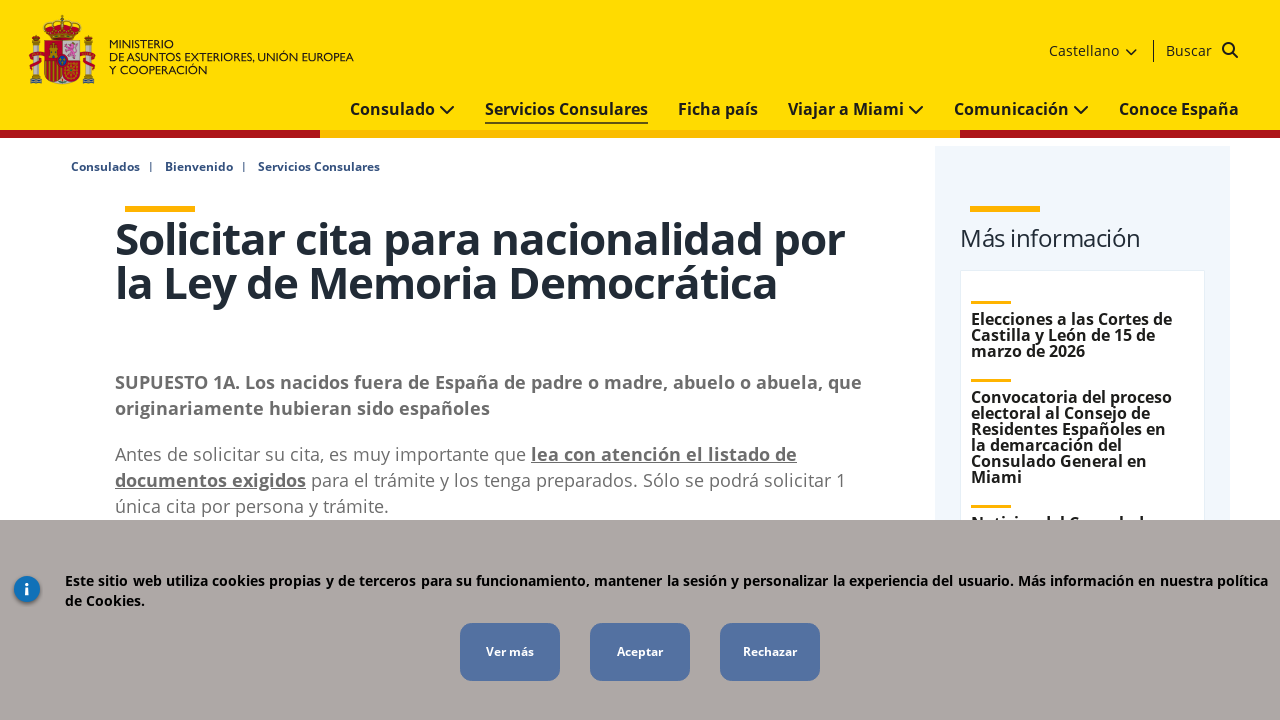

Waited for page navigation after clicking date/time link (networkidle)
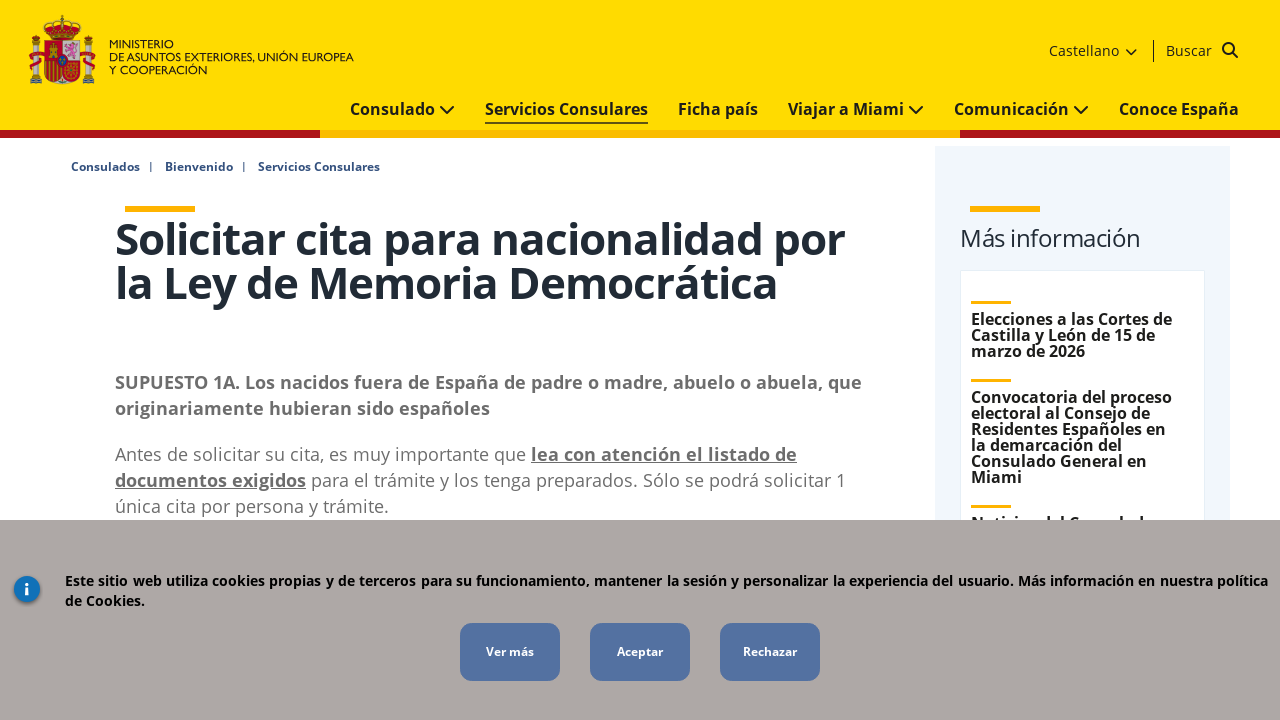

Suppressed onbeforeunload event
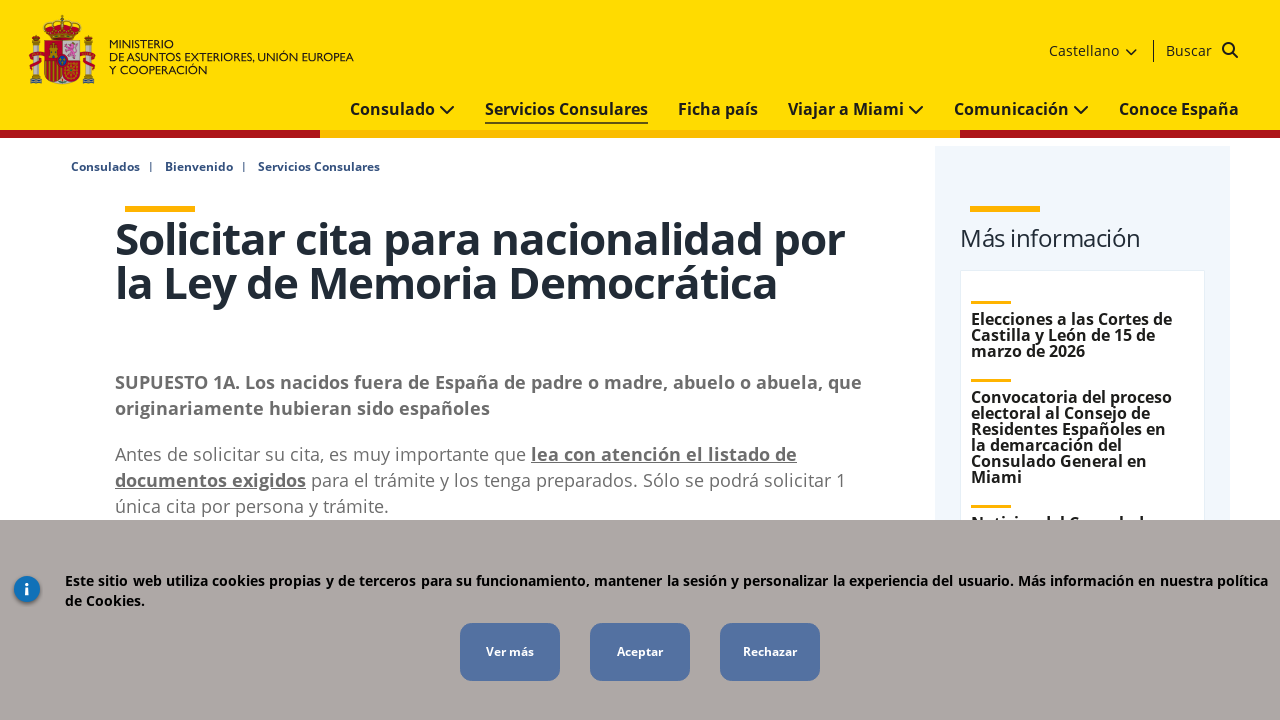

Suppressed alert popups
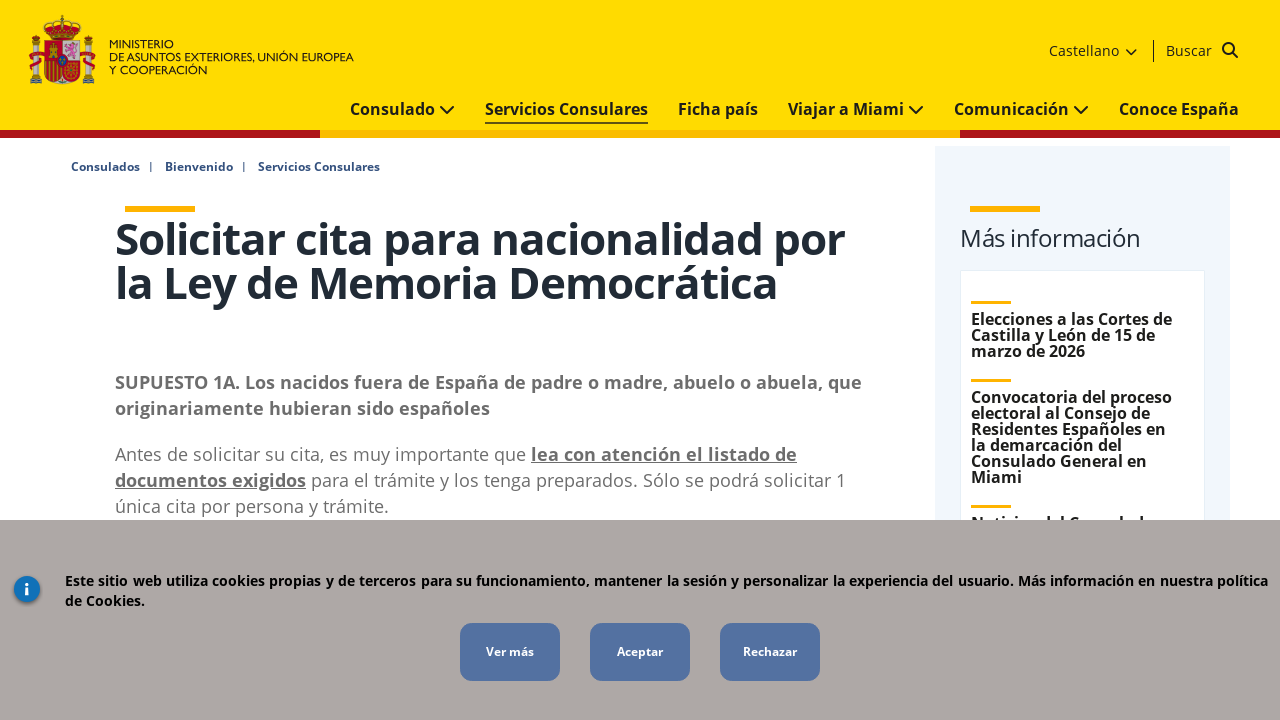

Suppressed confirm popups
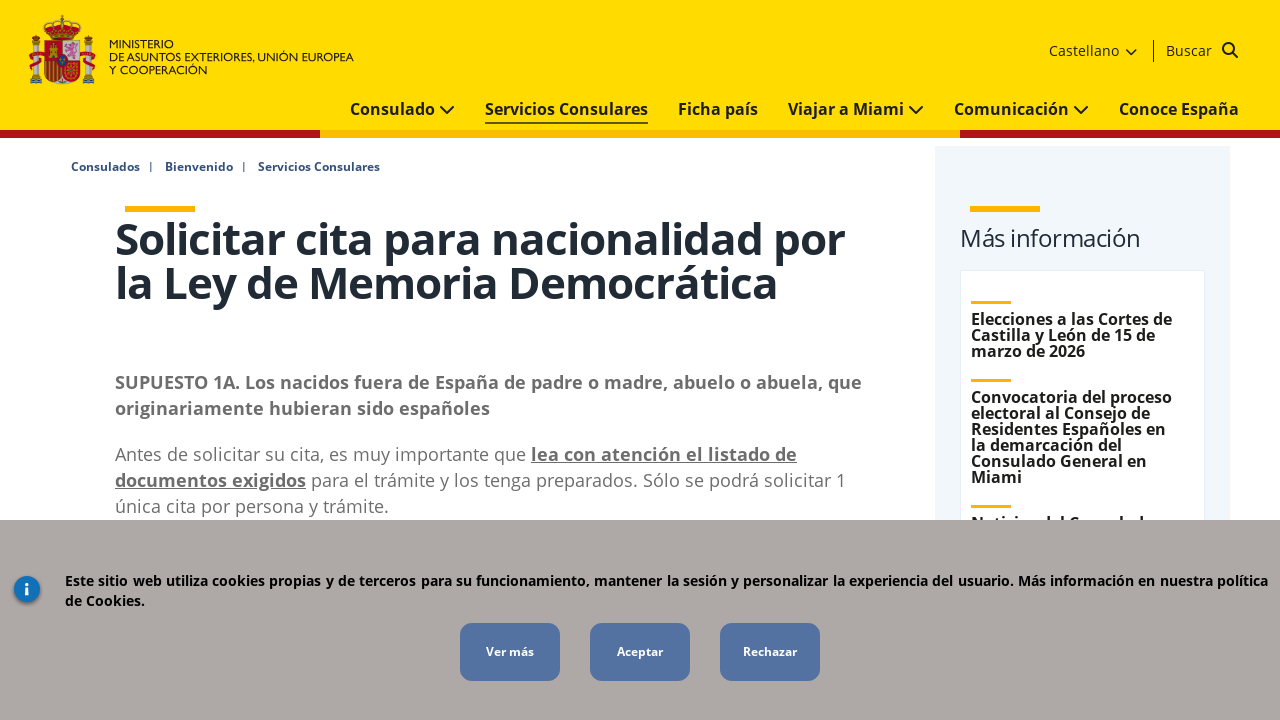

Clicked continue button to proceed through appointment flow at (640, 652) on xpath=//input[@type='submit'] >> nth=0
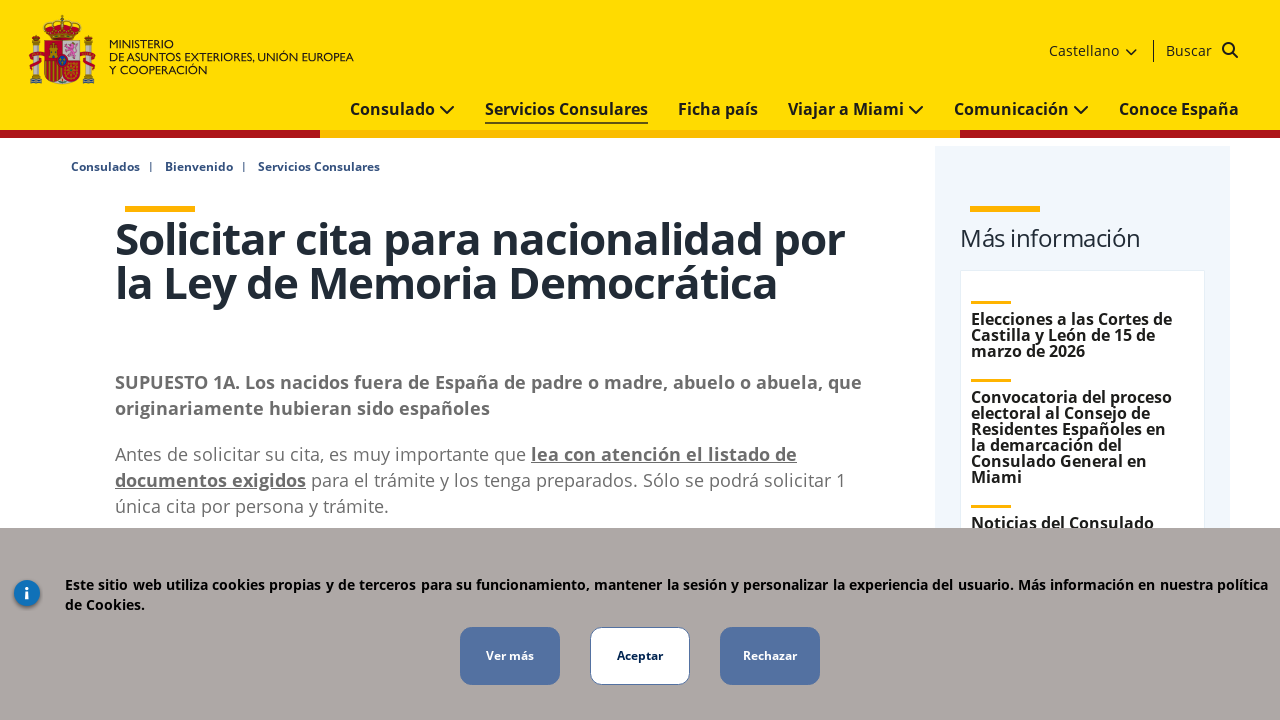

Waited for final page load (networkidle)
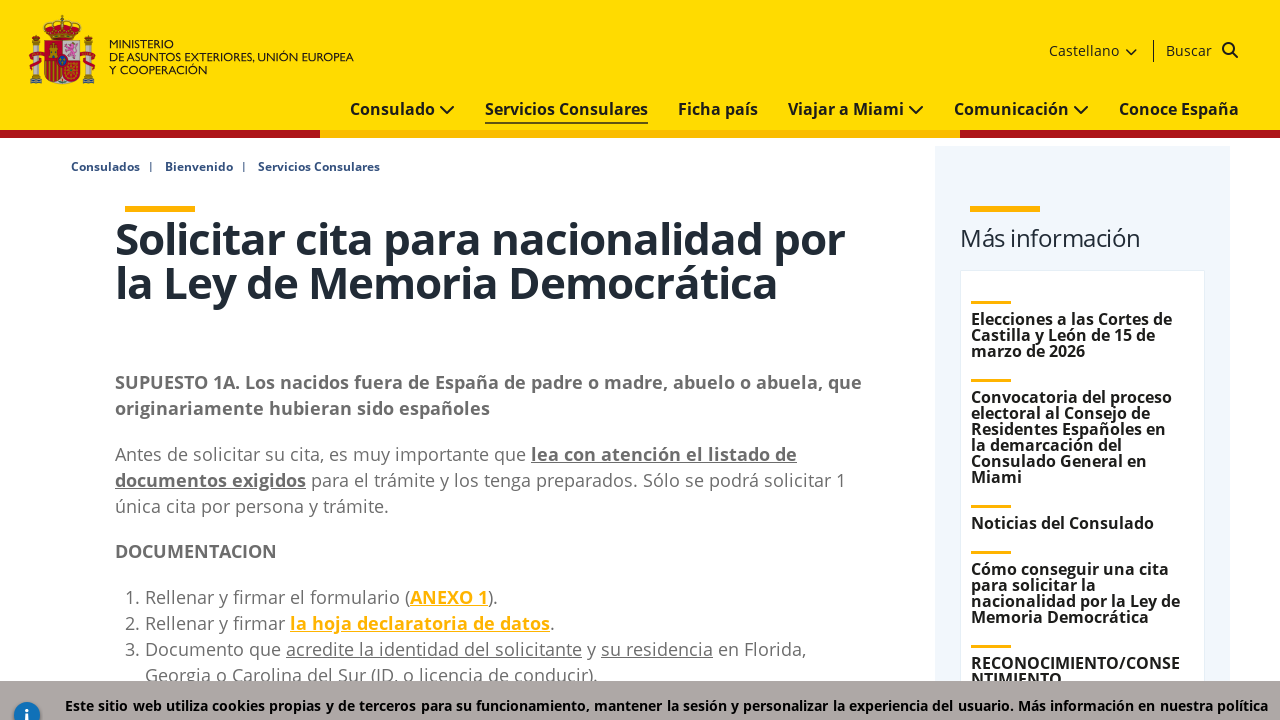

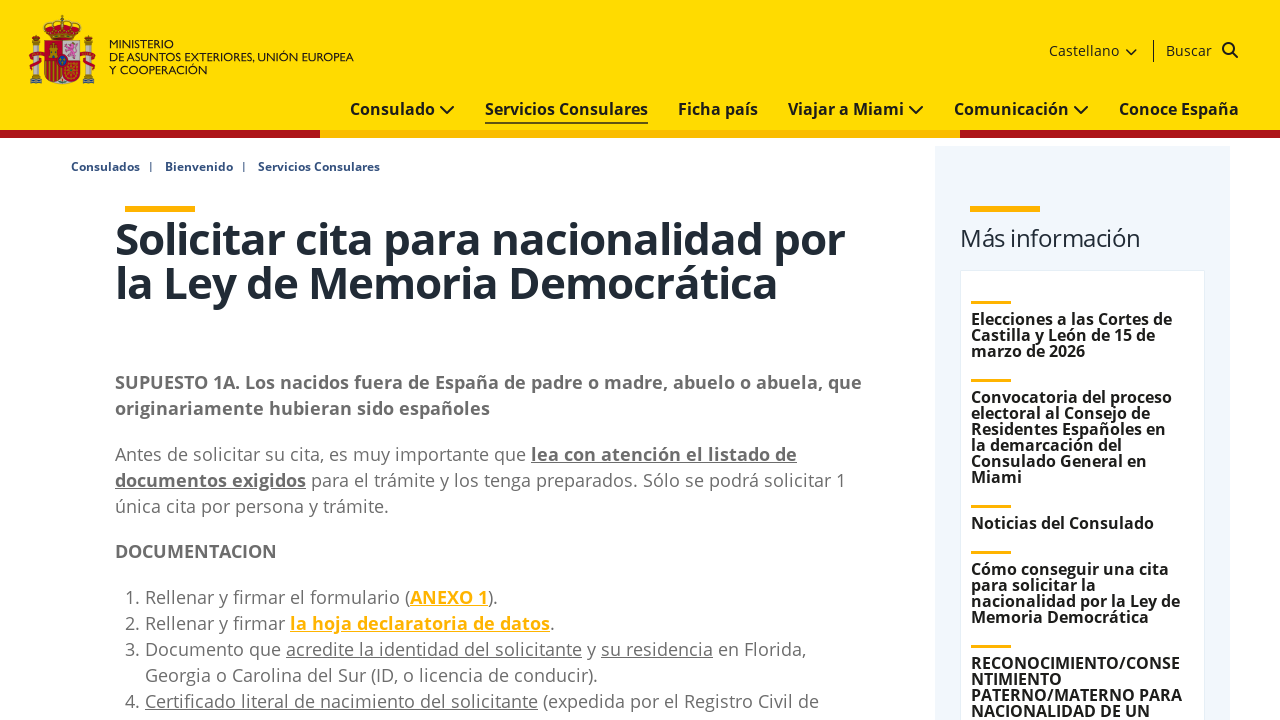